Tests window/tab handling by clicking a link that opens a new window, switching to it, and filling a search field

Starting URL: https://skpatro.github.io/demo/links/

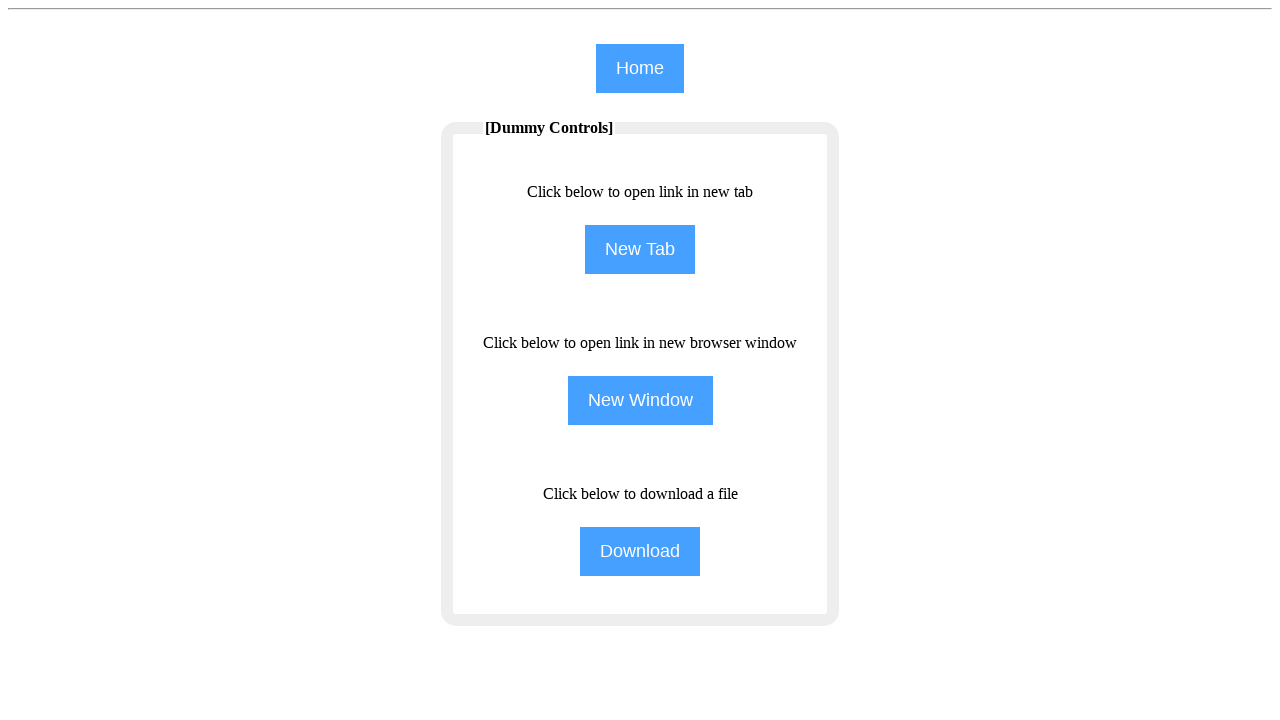

Clicked NewWindow button and new page/tab opened at (640, 400) on *[name='NewWindow']
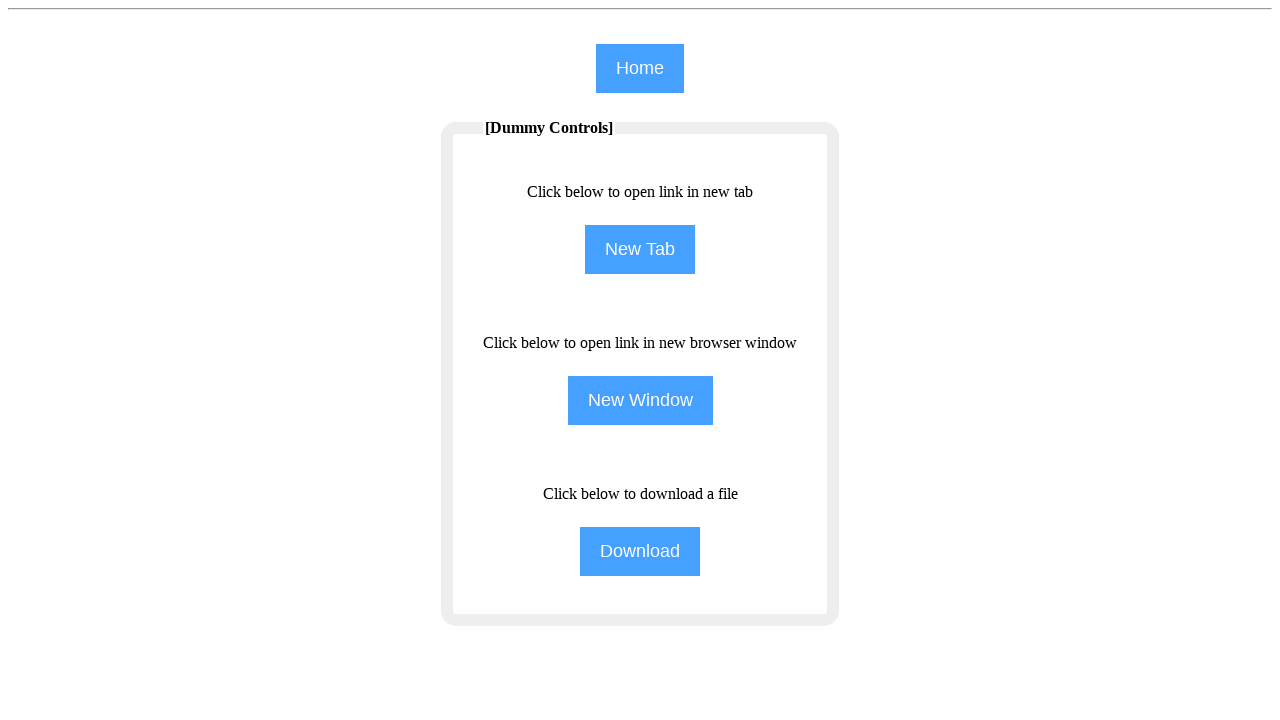

Filled search field with 'Ajay rokade patil' in new window on input#the7-search
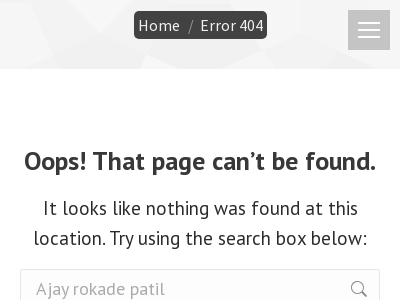

Closed the new window/tab
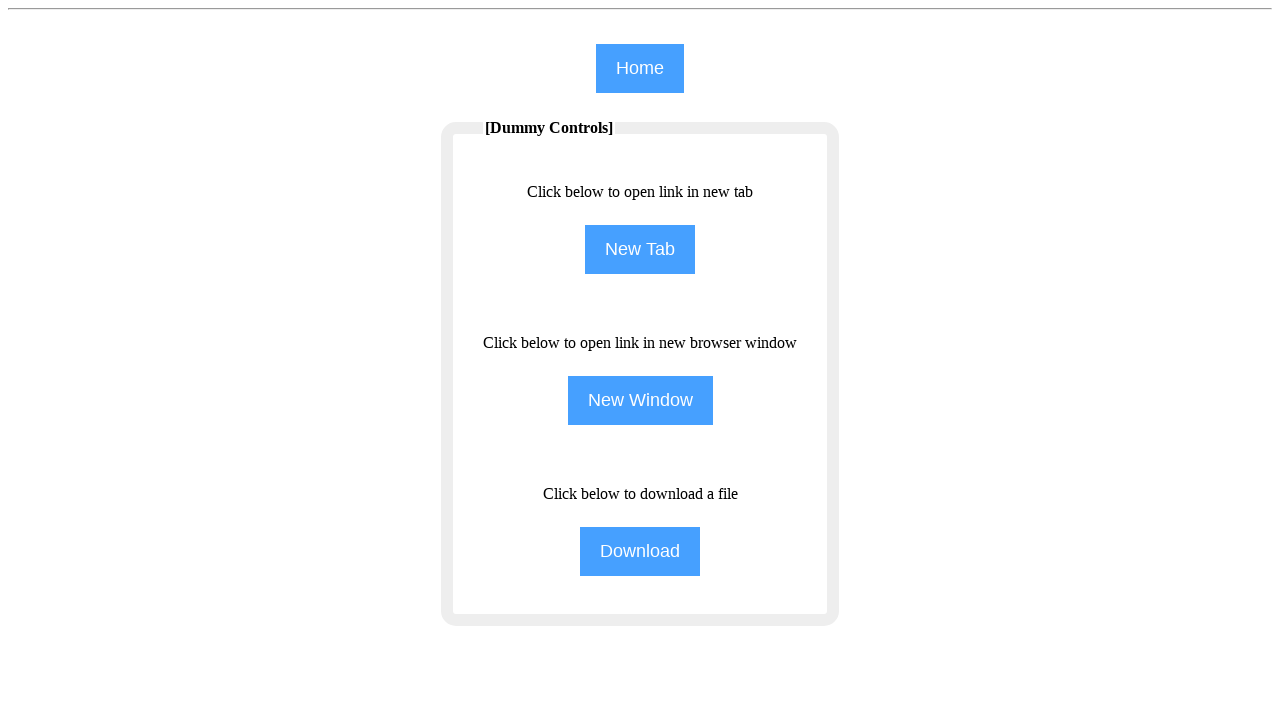

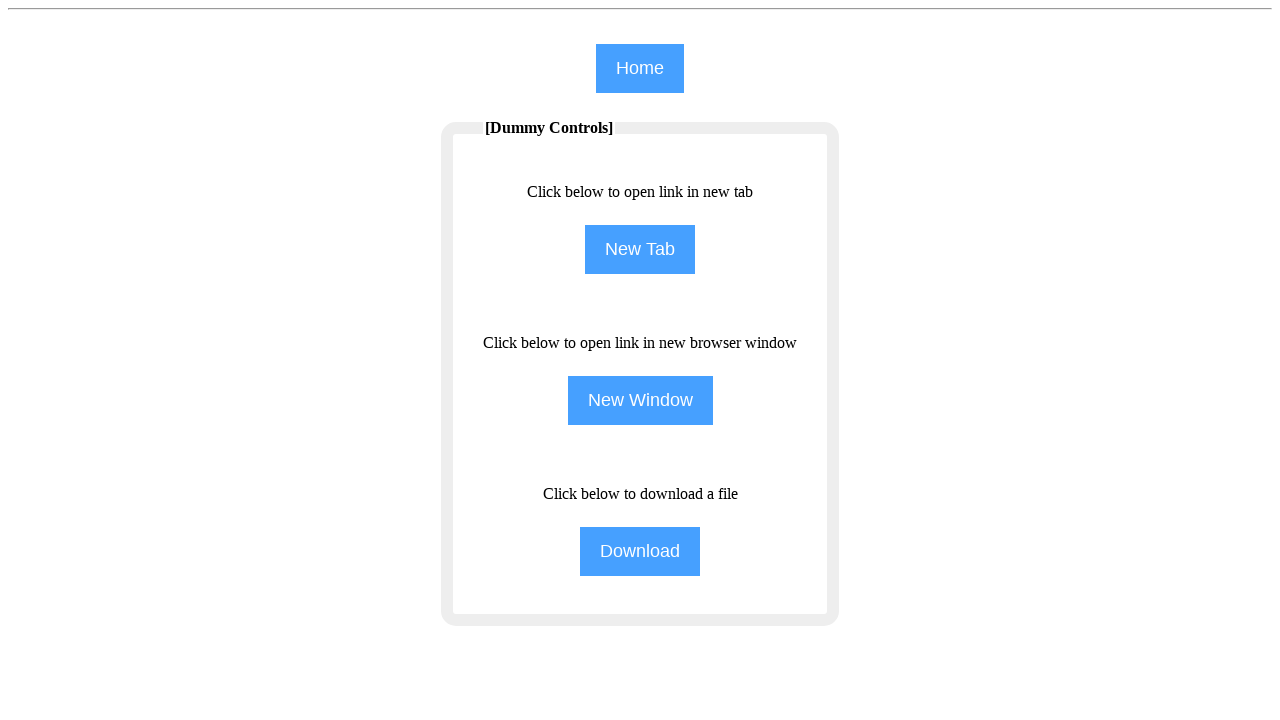